Navigates to Selenium's BiDi test page and clicks the console log button to trigger a console log event

Starting URL: https://www.selenium.dev/selenium/web/bidi/logEntryAdded.html

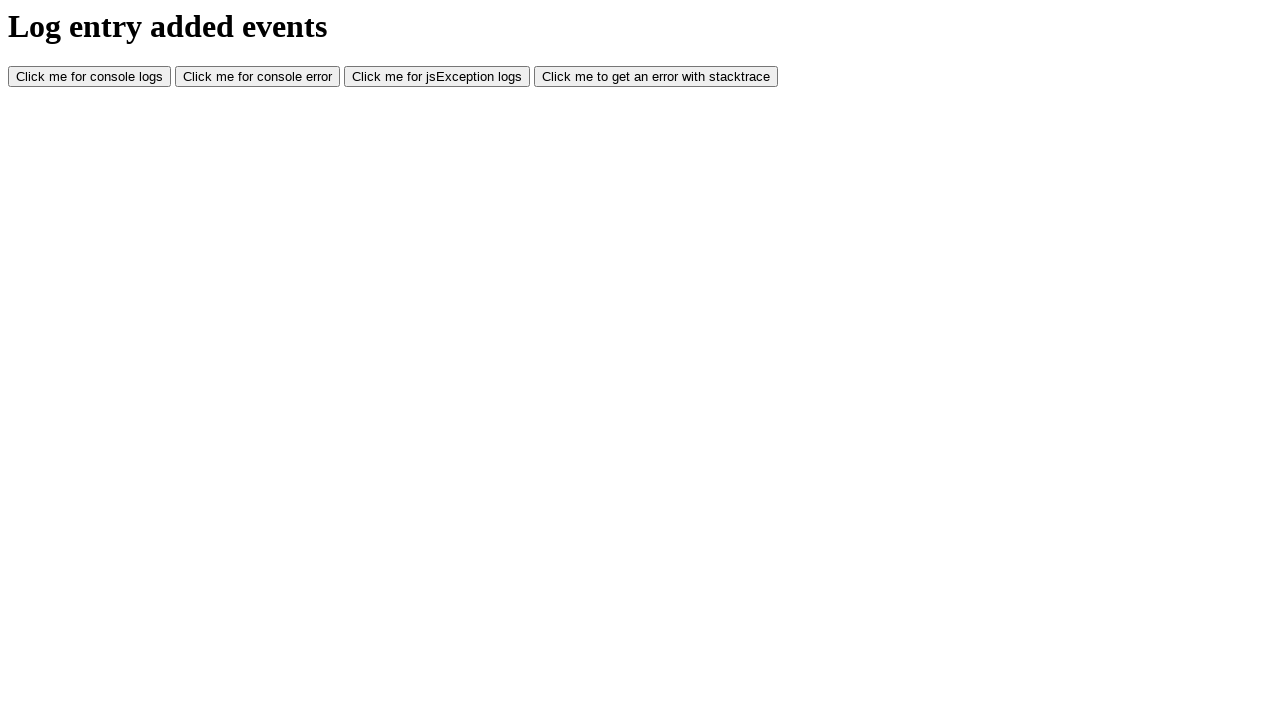

Navigated to Selenium BiDi logEntryAdded test page
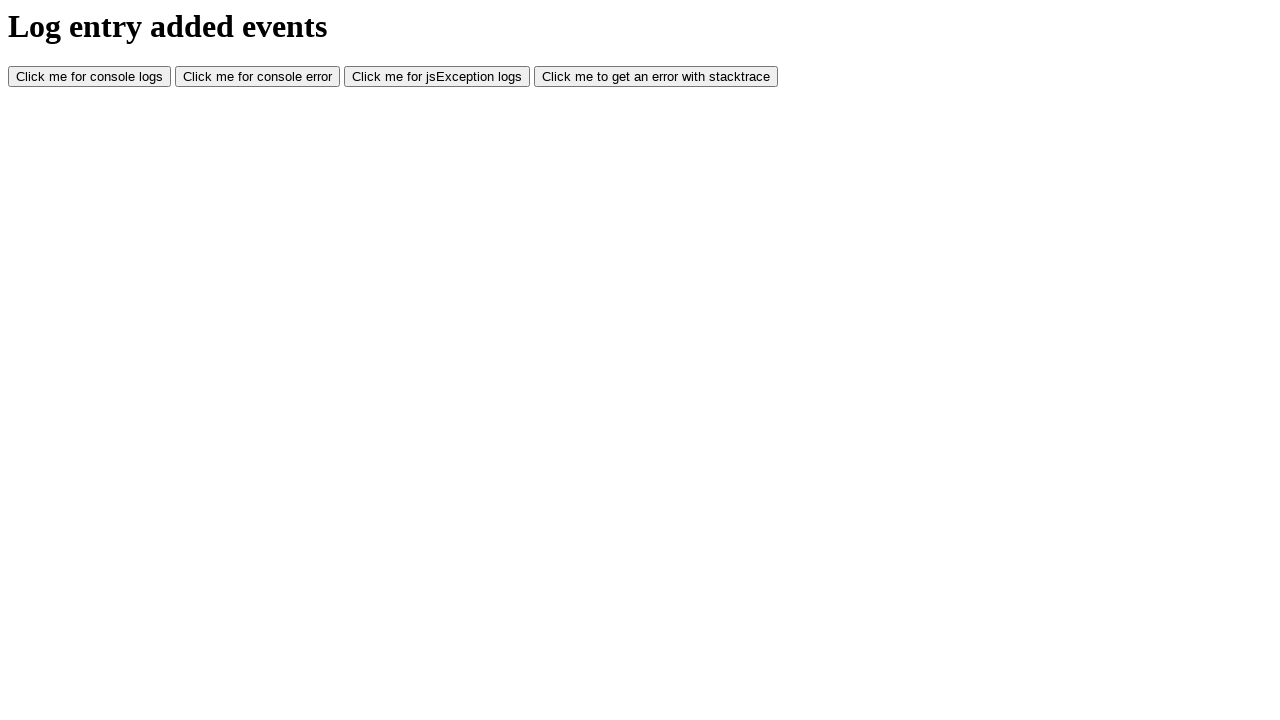

Clicked console log button to trigger console log event at (90, 77) on #consoleLog
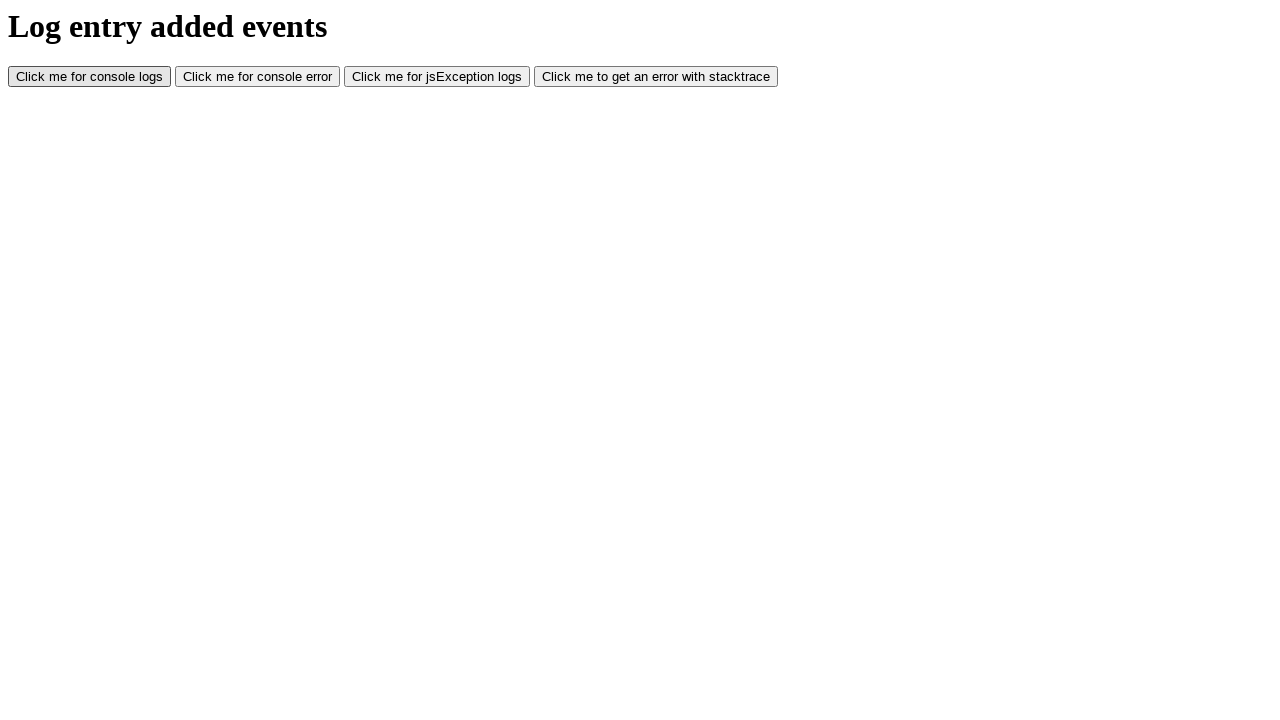

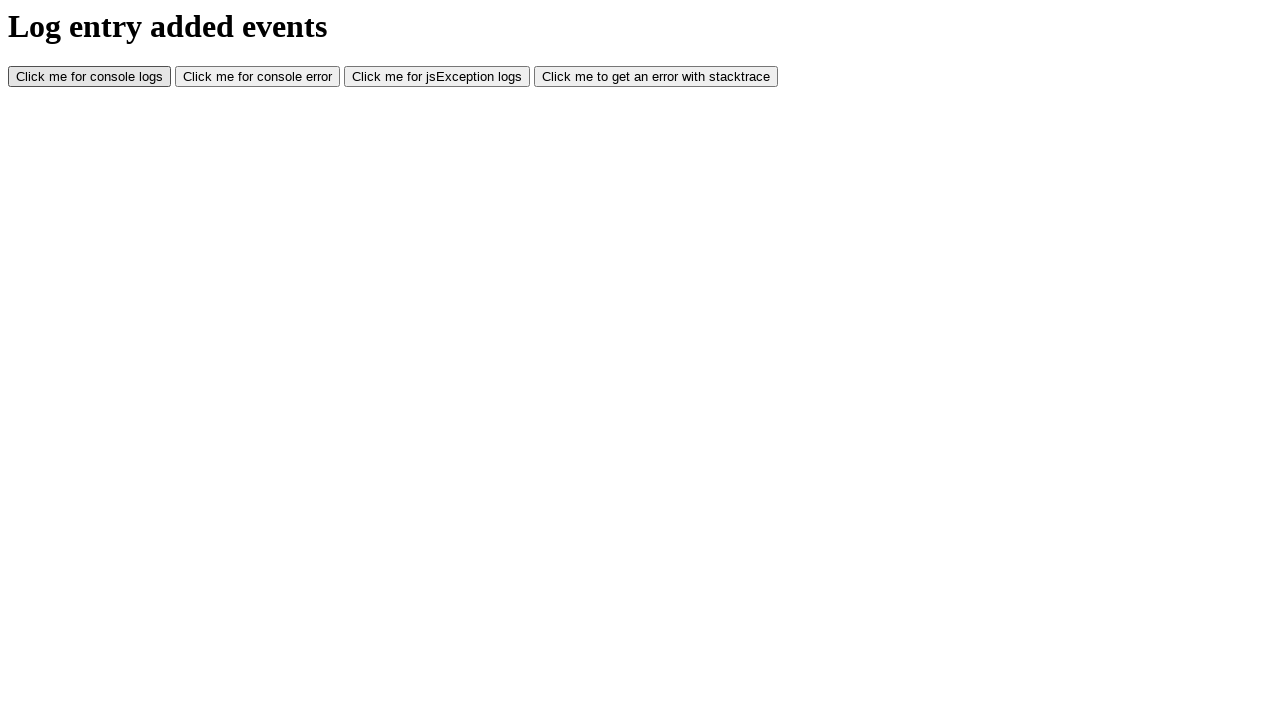